Tests successful user registration on ParaBank by filling out the registration form with valid data including name, address, and matching passwords, then submitting the form.

Starting URL: https://parabank.parasoft.com/parabank/index.htm

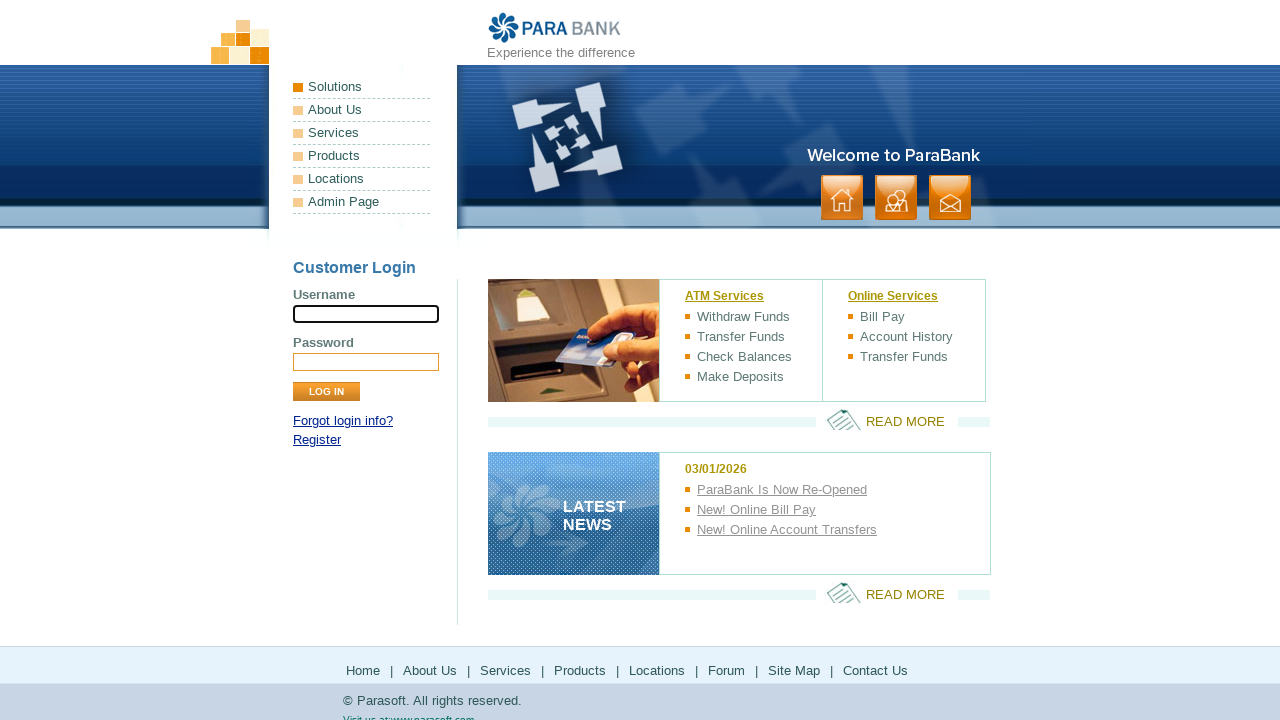

Login panel loaded and register link is visible
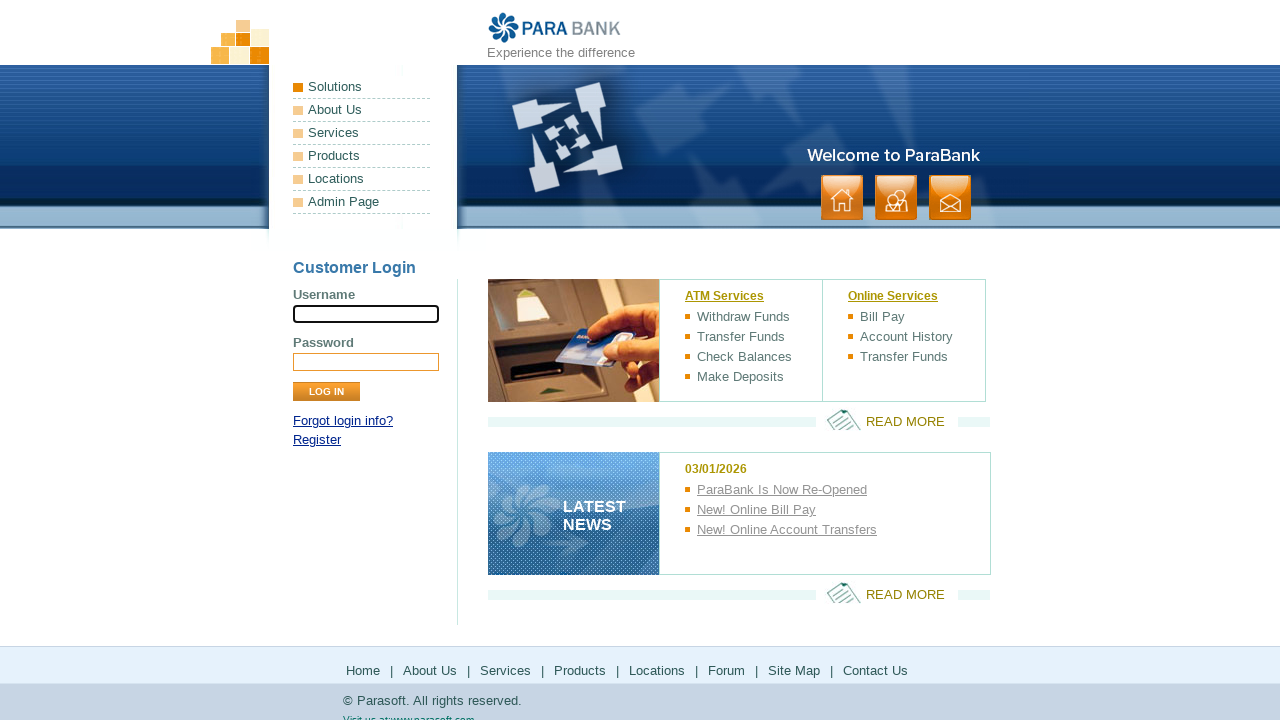

Clicked register link to navigate to registration page at (317, 440) on a[href*='register']
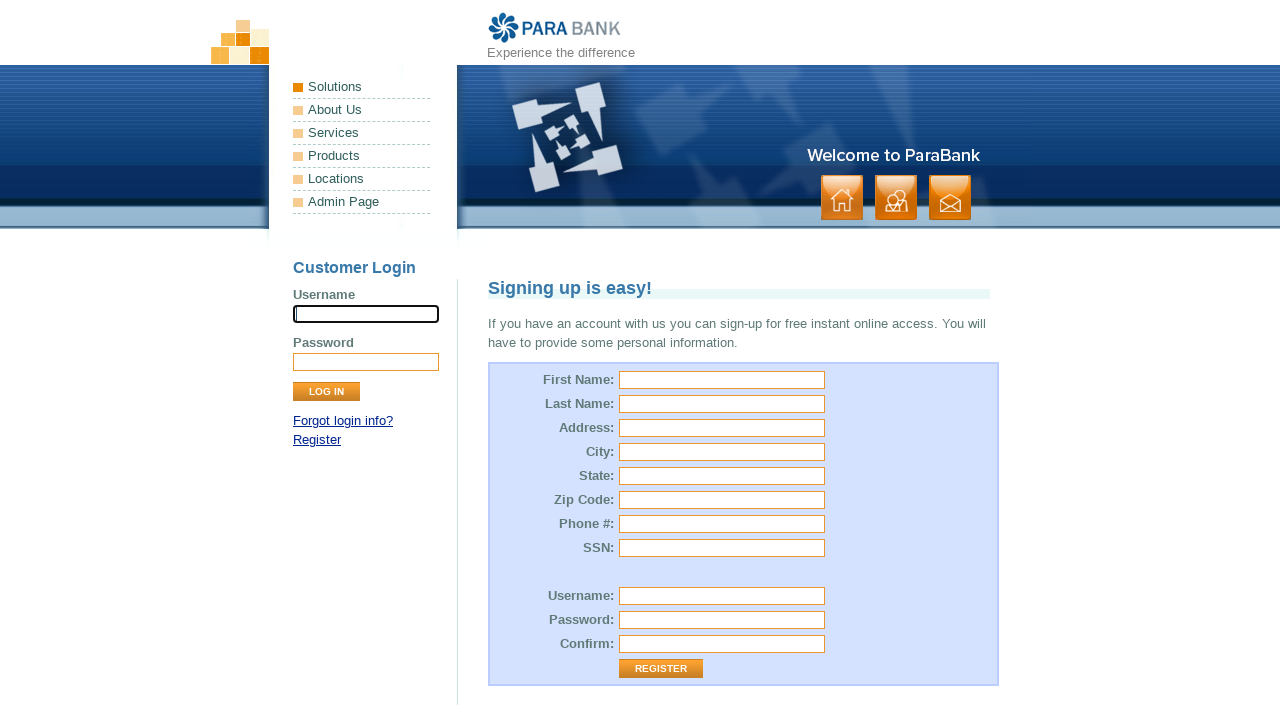

Registration page loaded successfully
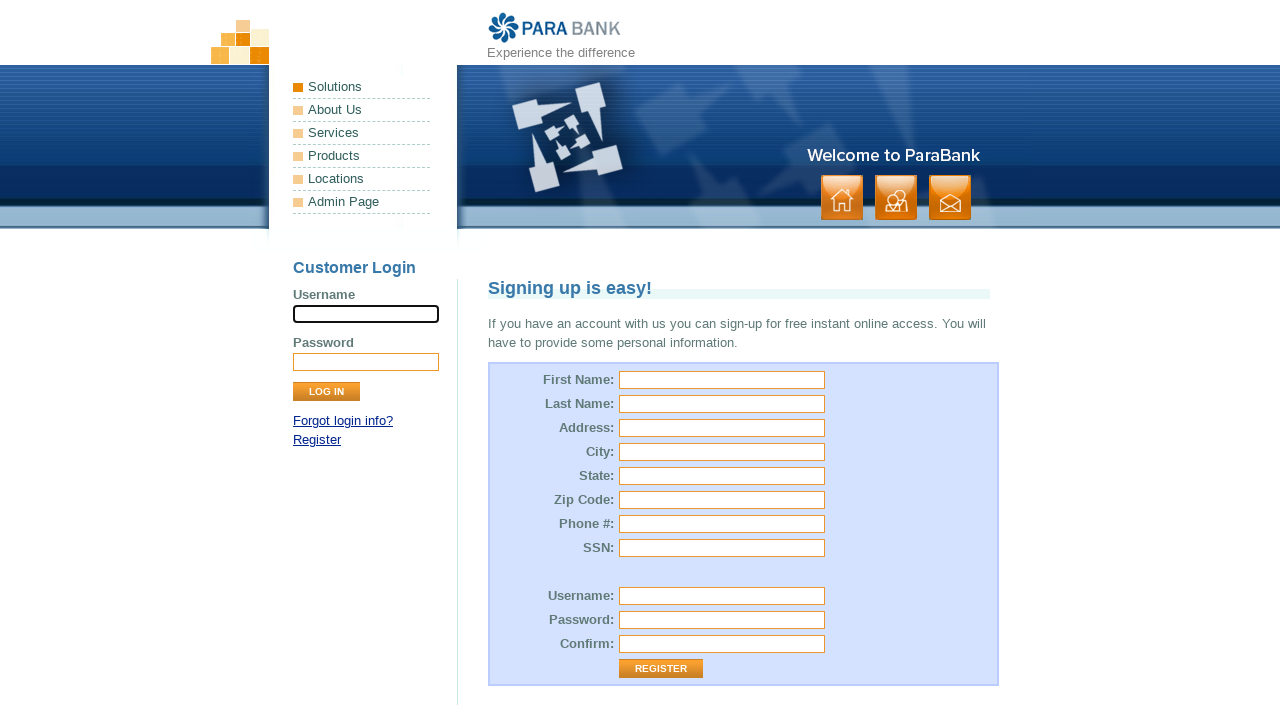

Entered first name: Aditya on #customer\.firstName
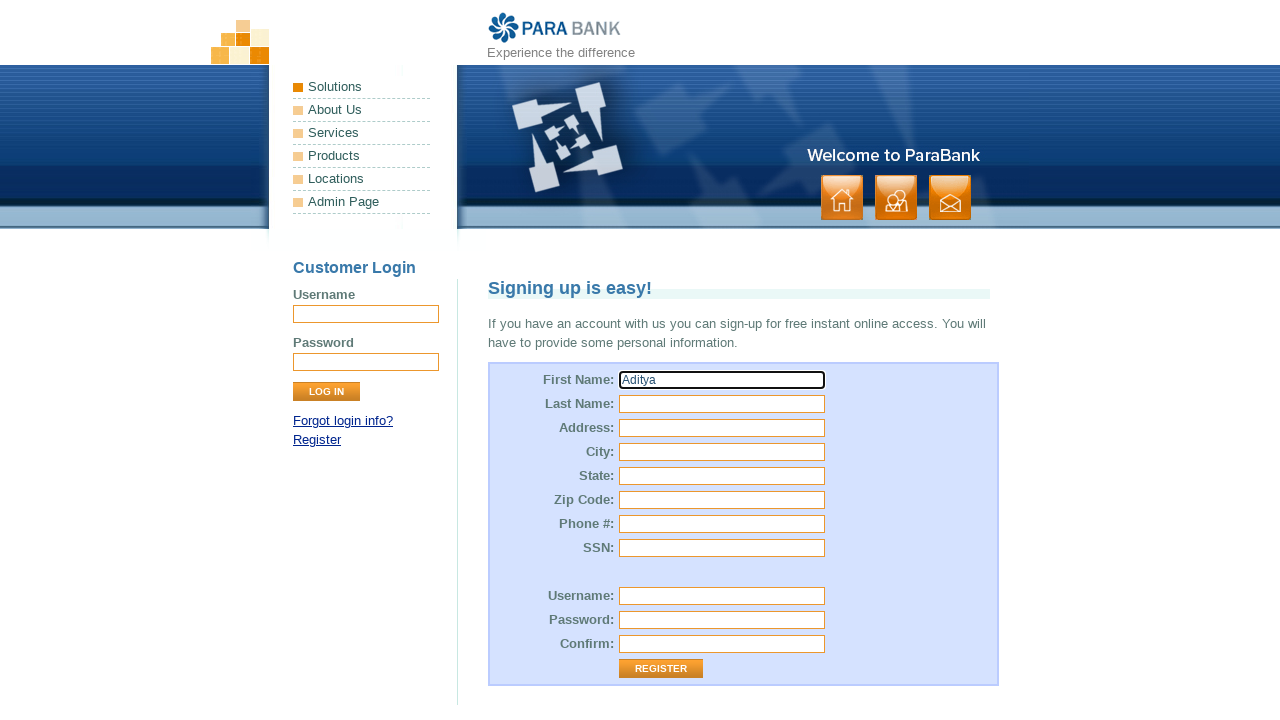

Entered last name: Pratama on #customer\.lastName
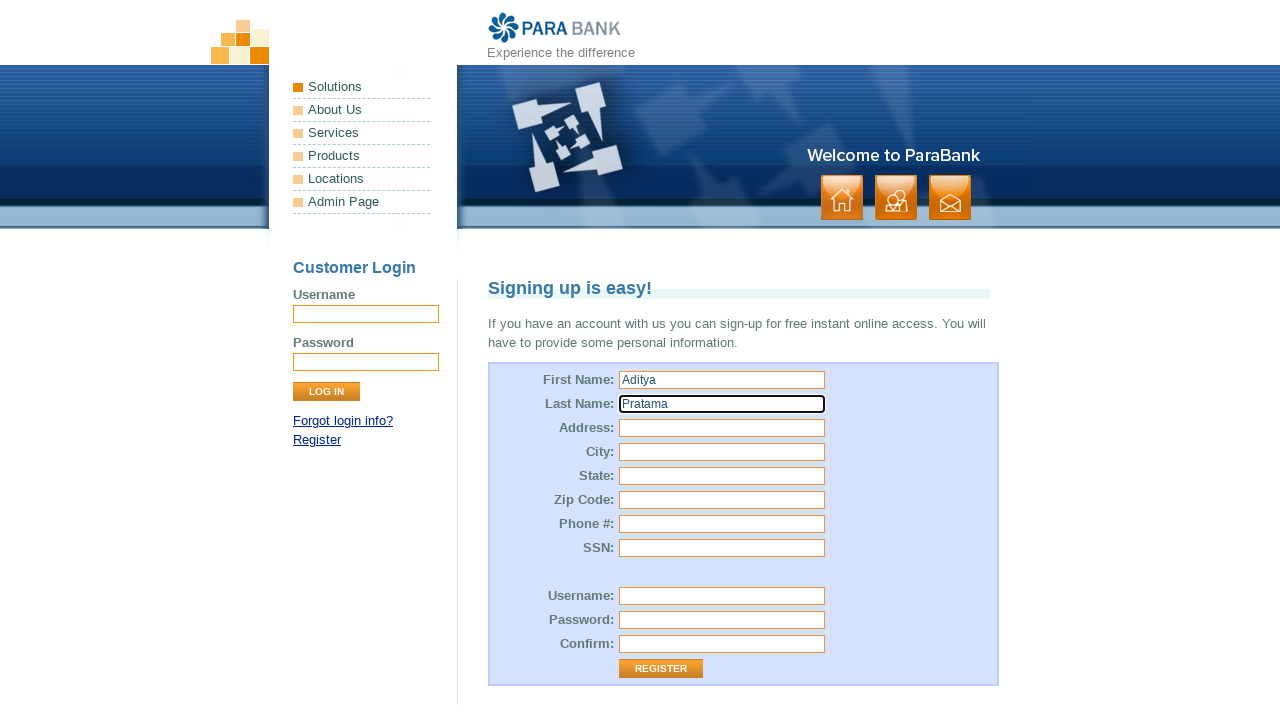

Entered street address: Jl. Raya Malangbong on #customer\.address\.street
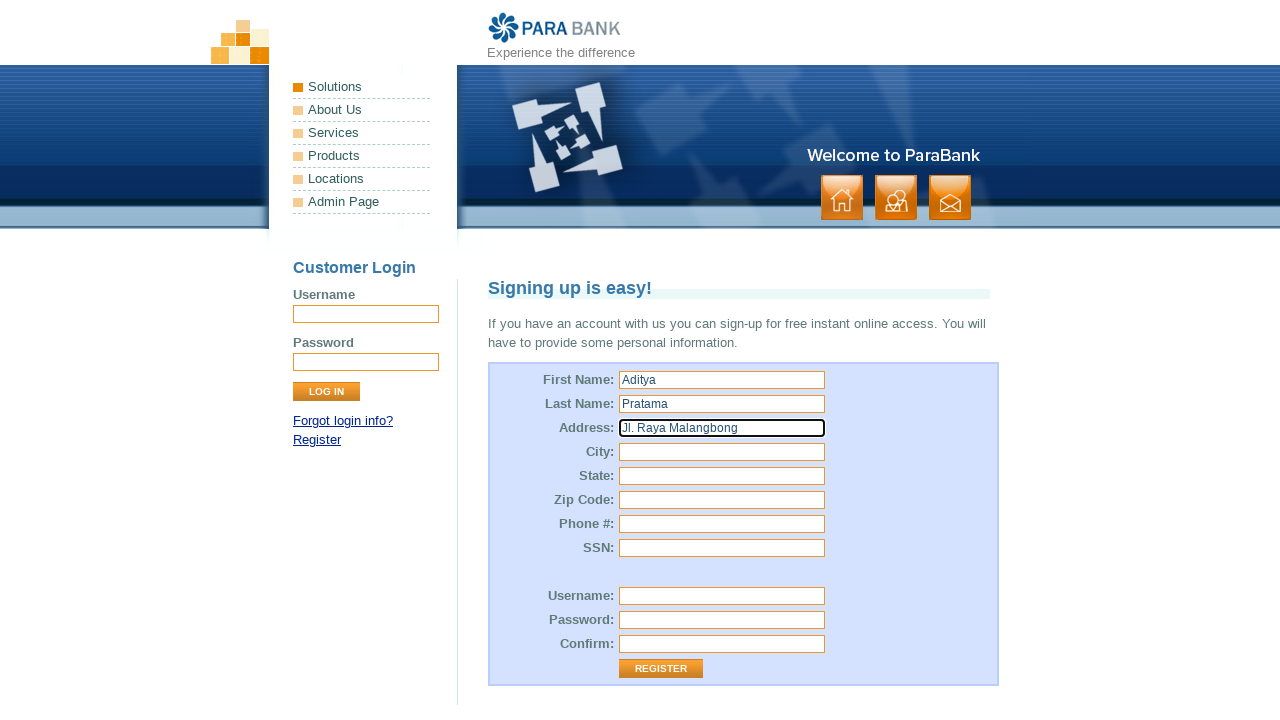

Entered city: Garut on #customer\.address\.city
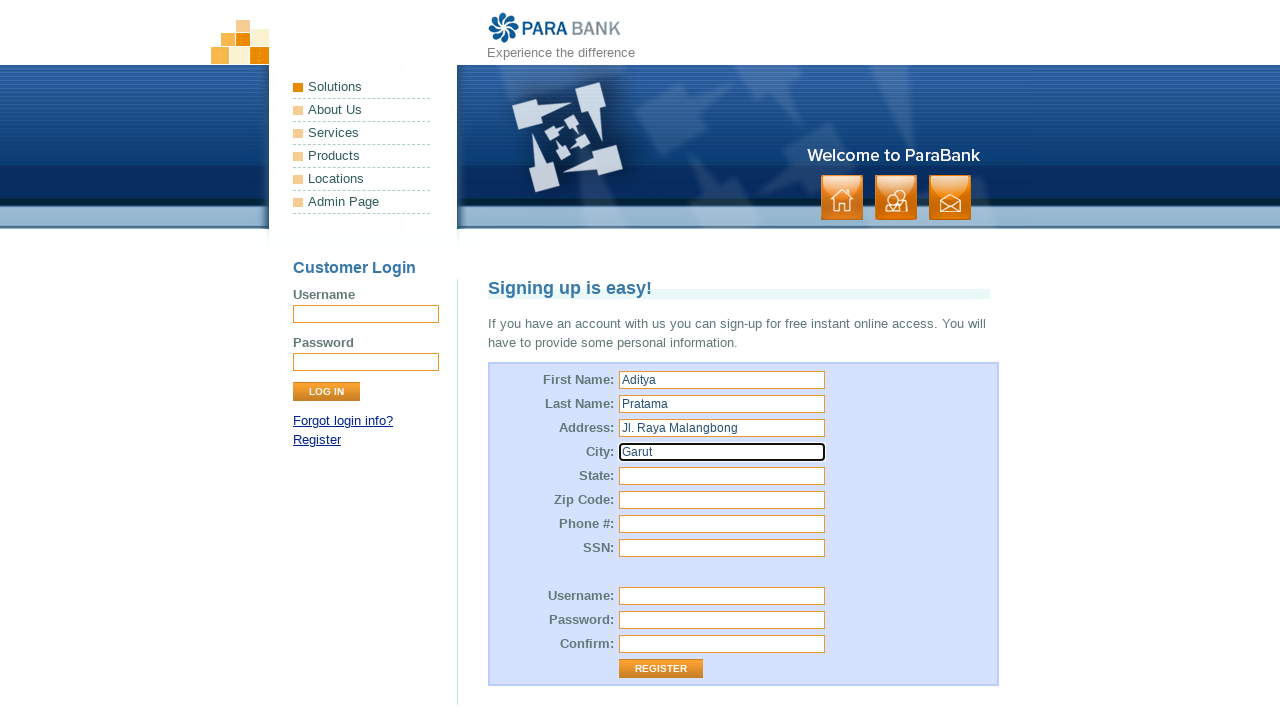

Entered state: Indonesia on input[name='customer.address.state']
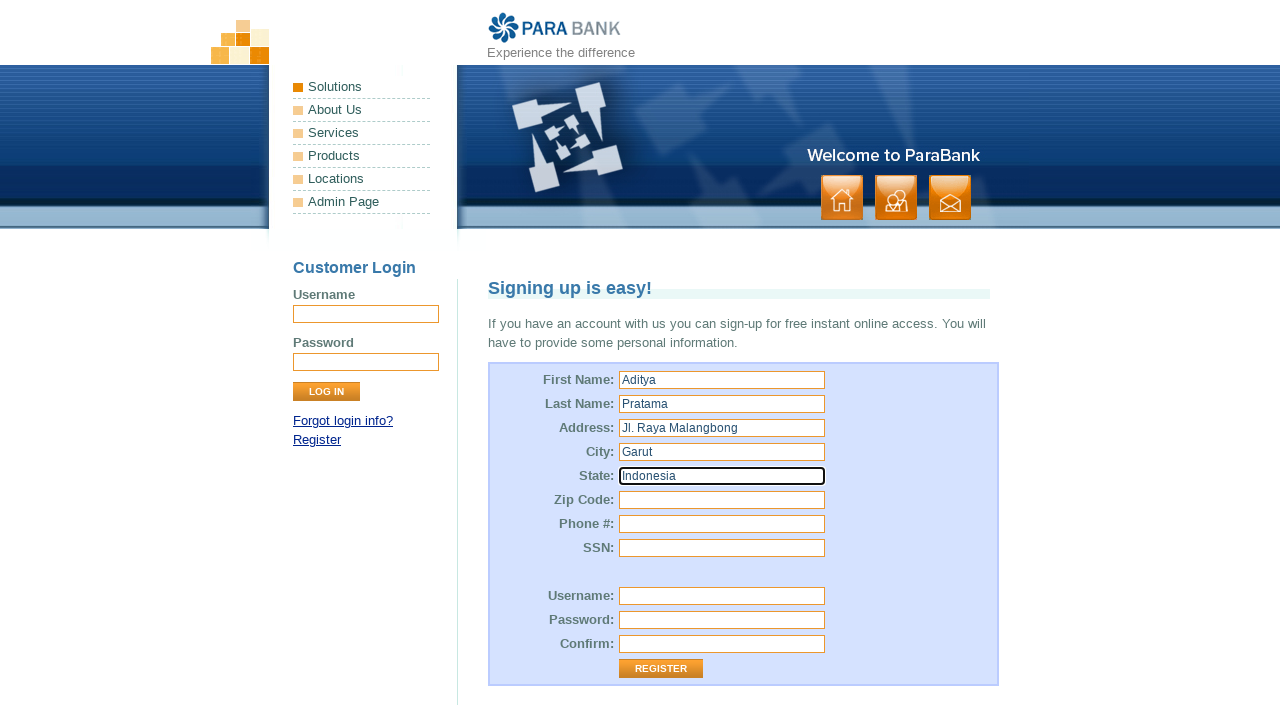

Entered zip code: 44188 on #customer\.address\.zipCode
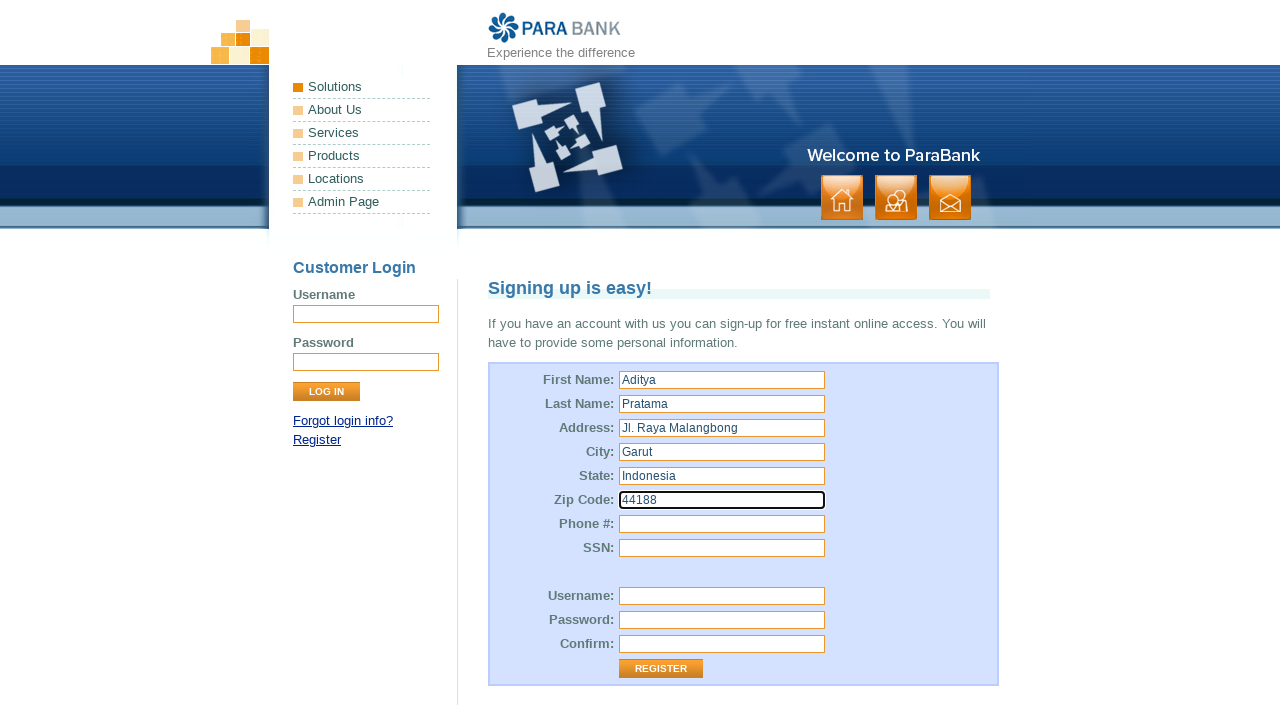

Entered phone number: 082130678762 on #customer\.phoneNumber
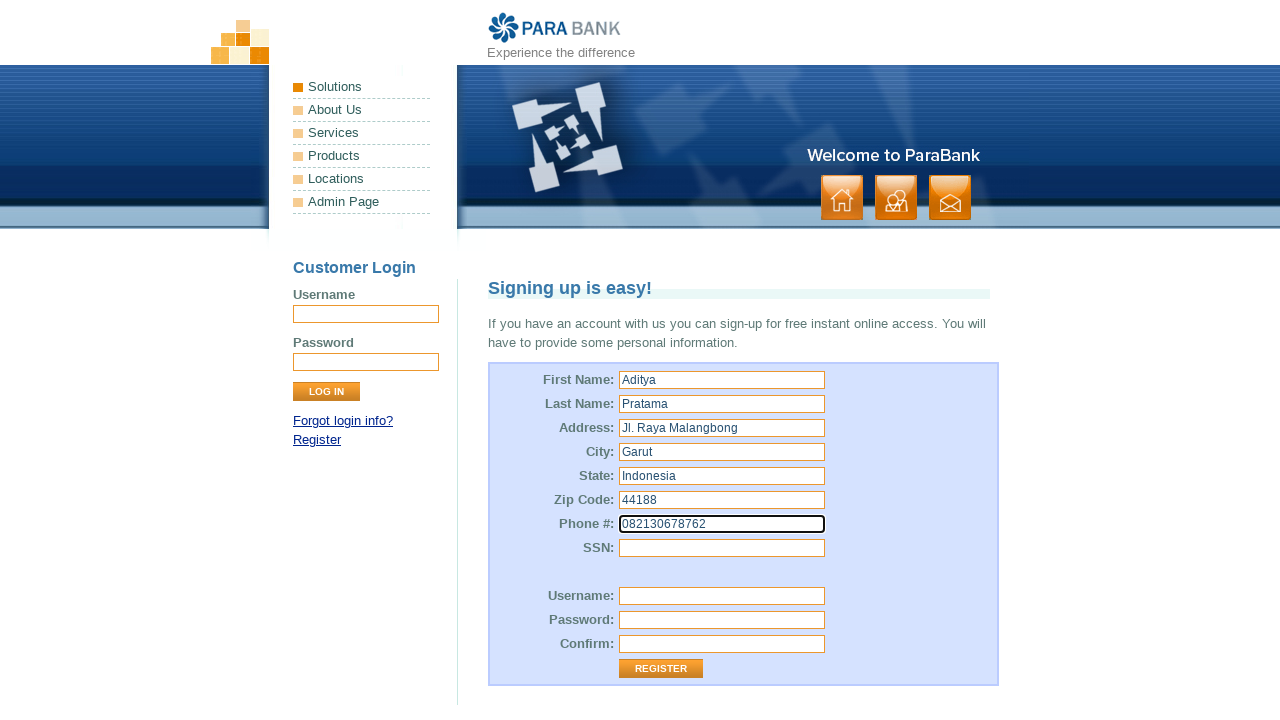

Entered SSN: INISSN234 on #customer\.ssn
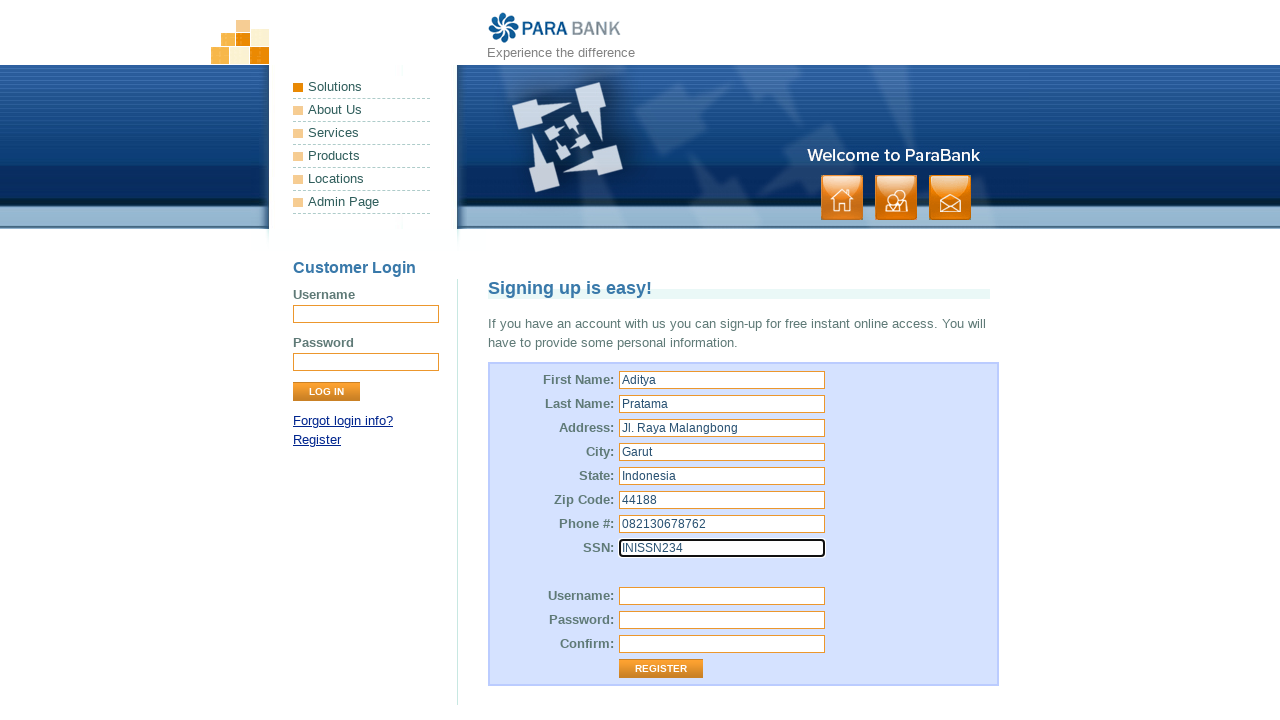

Entered username: prtmadty535 on input[name='customer.username']
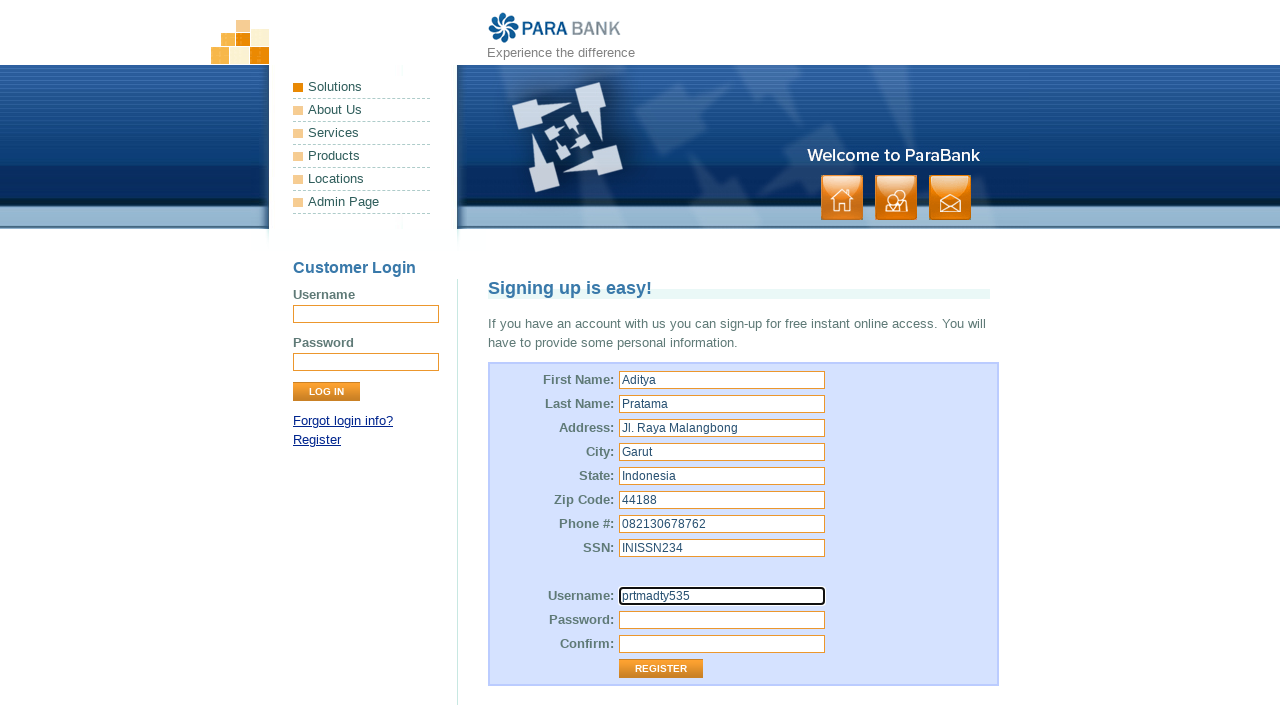

Entered password: pass1234 on #customer\.password
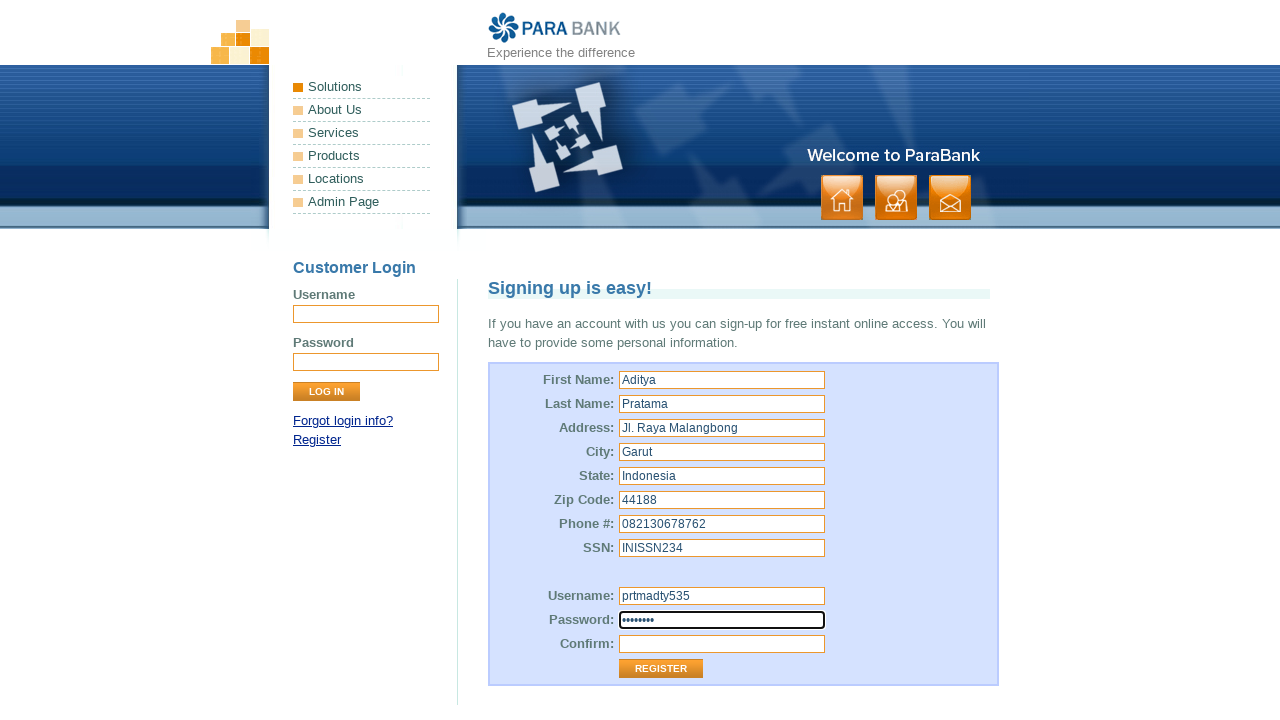

Entered password confirmation: pass1234 on #repeatedPassword
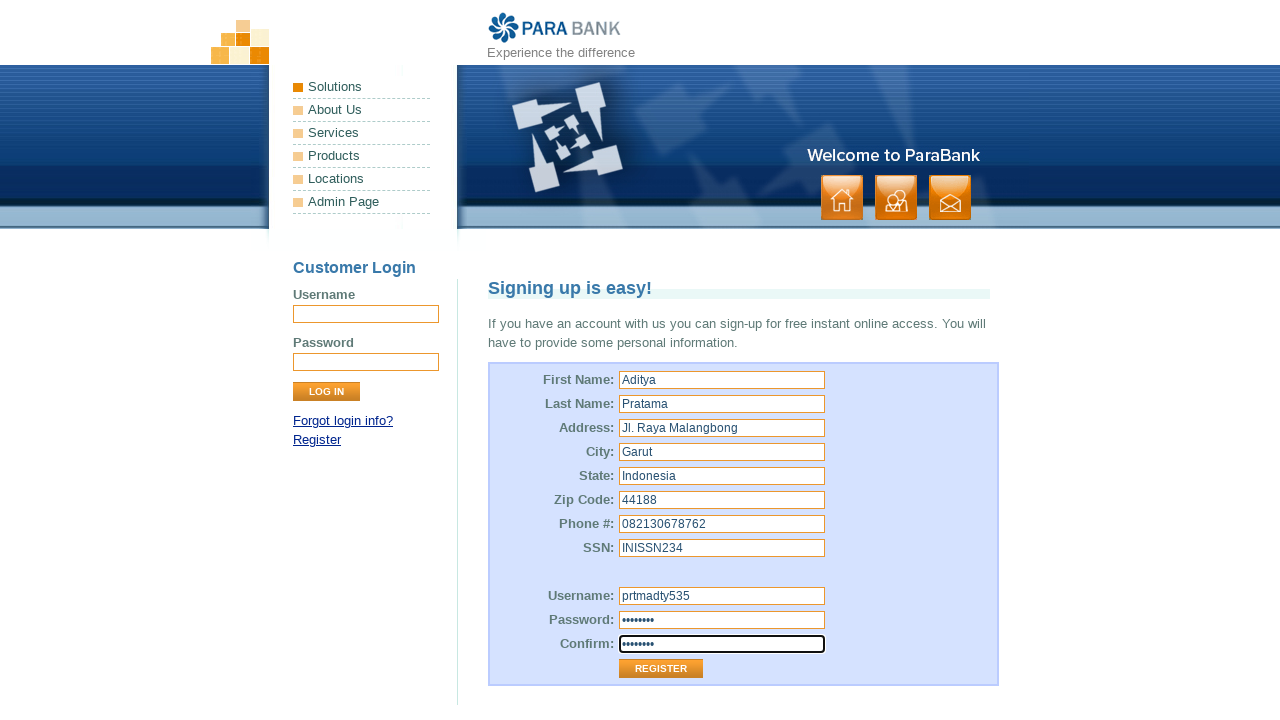

Clicked register button to submit registration form at (661, 669) on xpath=//input[@value='Register']
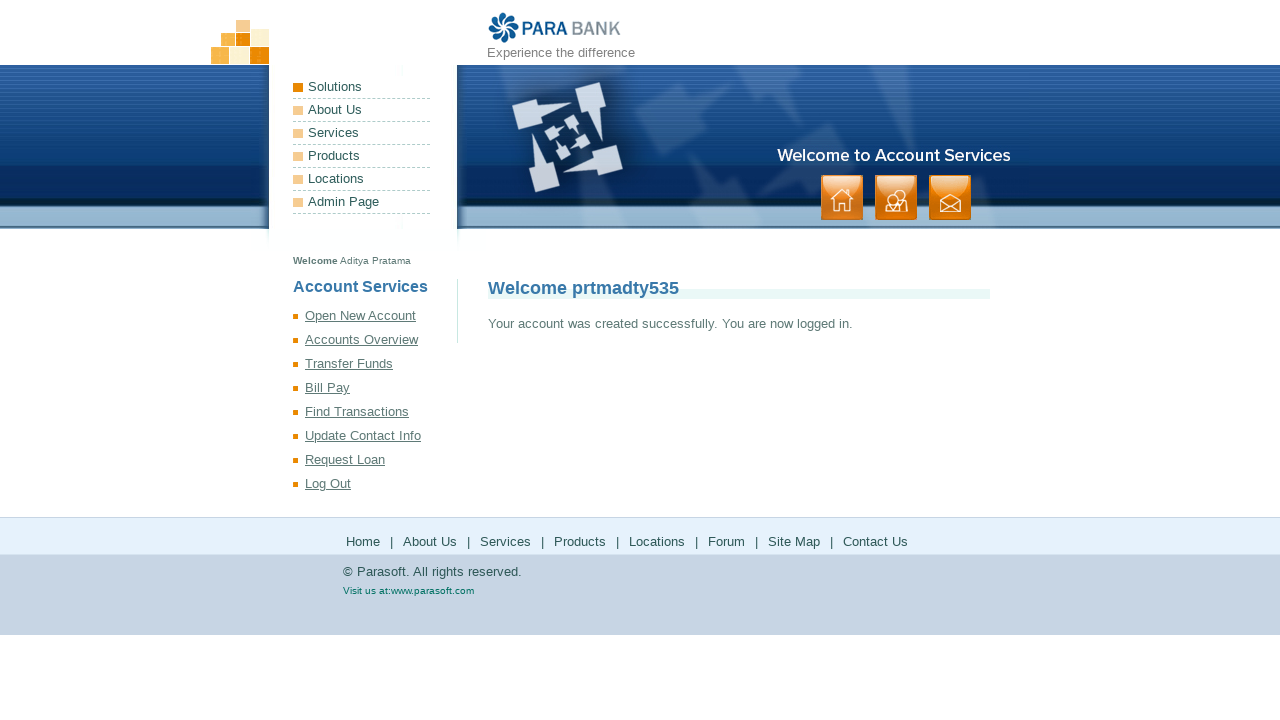

Registration completed successfully - success page loaded
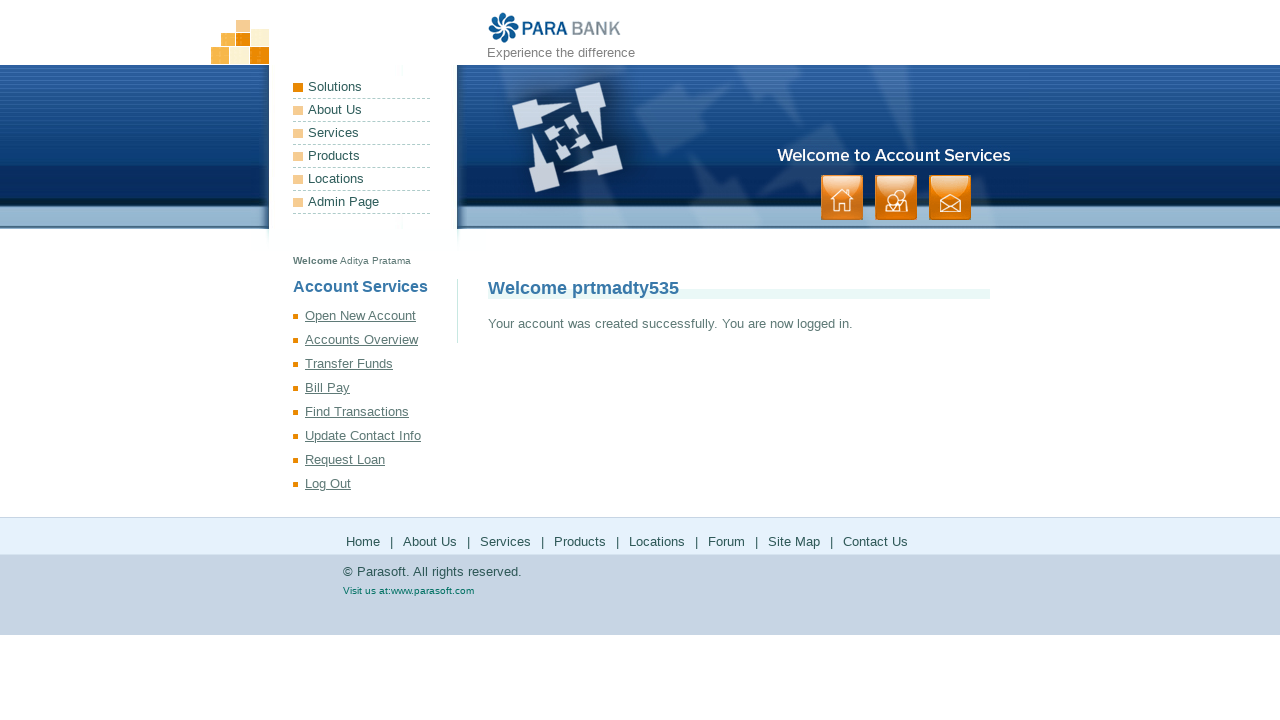

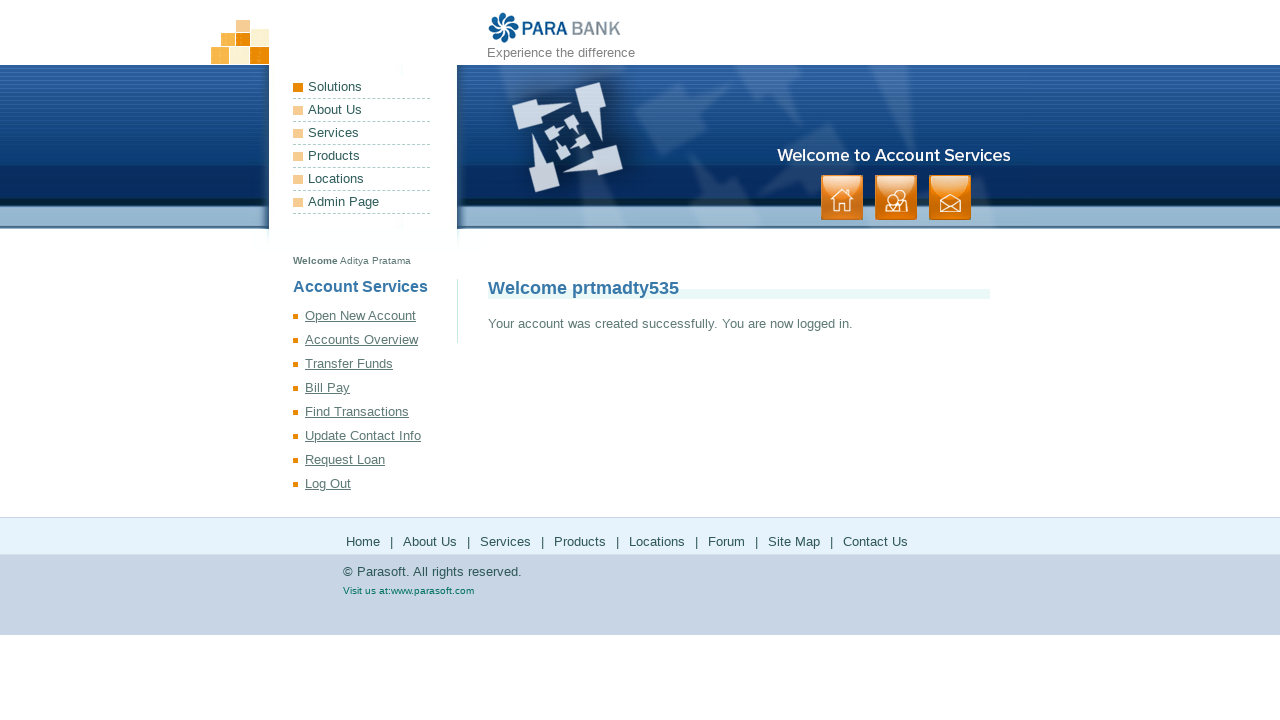